Tests drag and drop functionality by dragging an element and dropping it into a target container

Starting URL: https://crossbrowsertesting.github.io/drag-and-drop.html

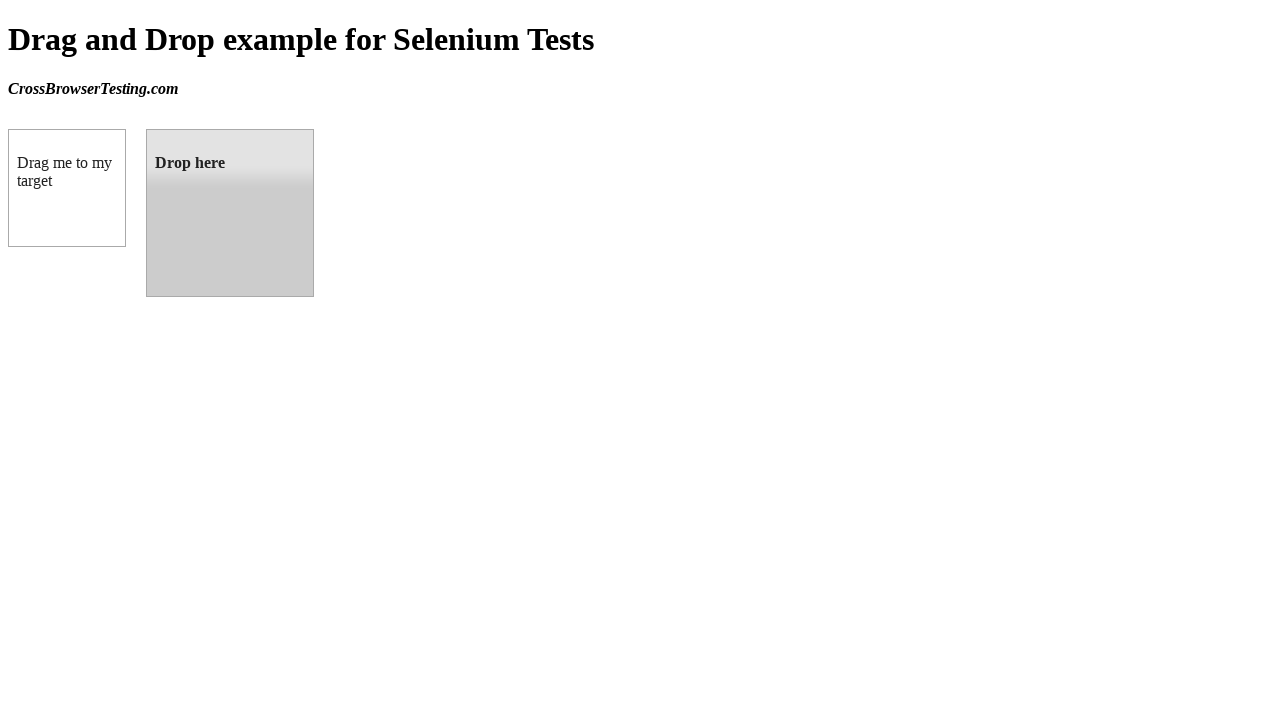

Waited for page title 'Drag and Drop example for Selenium Tests' to load
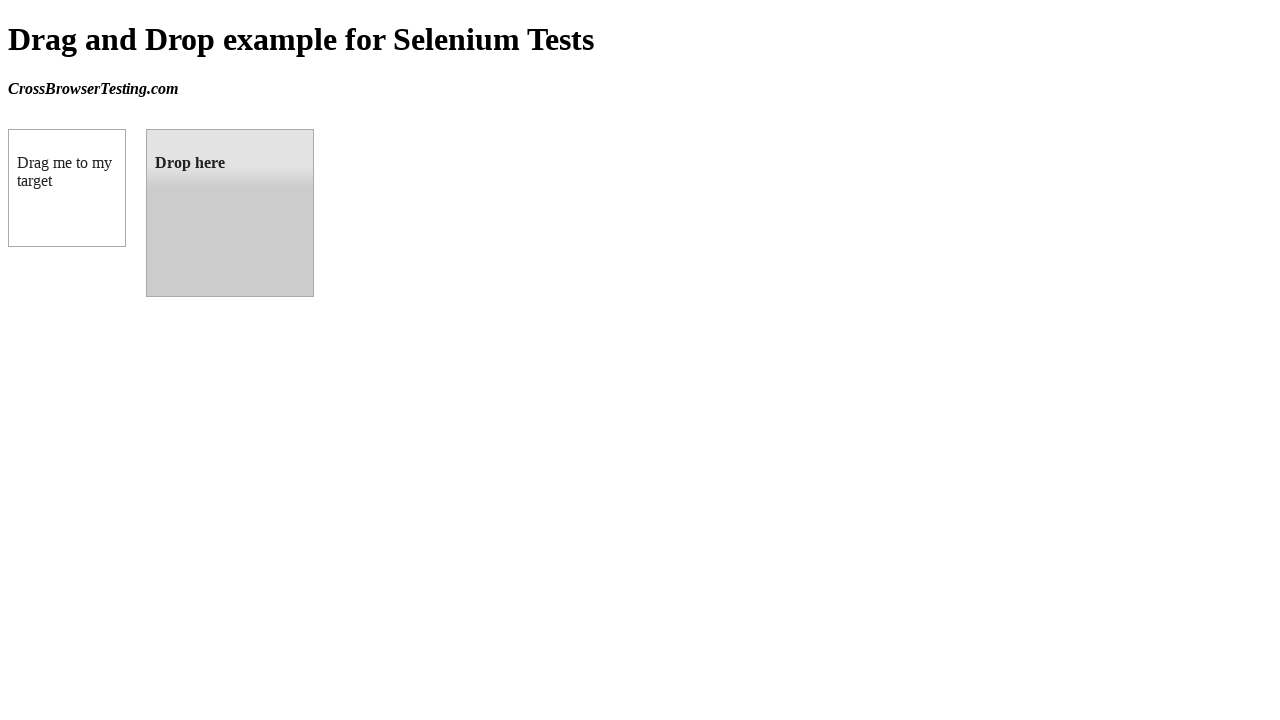

Located draggable element
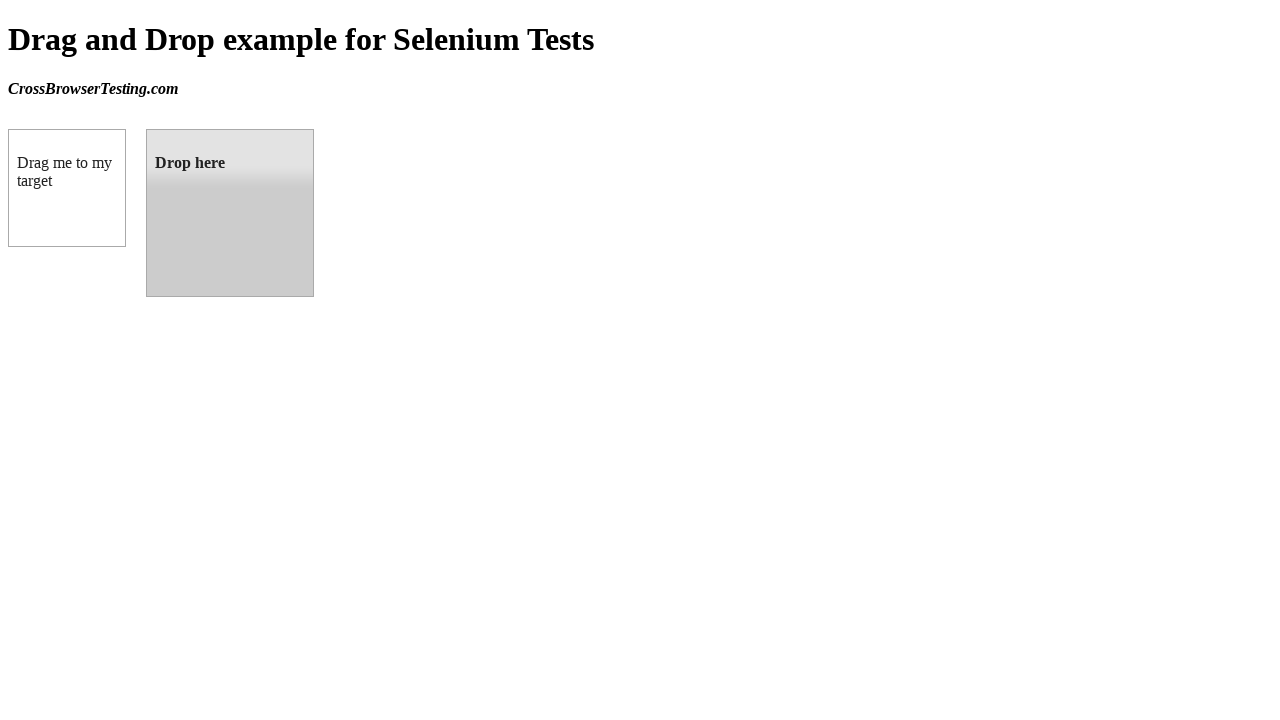

Located droppable target container
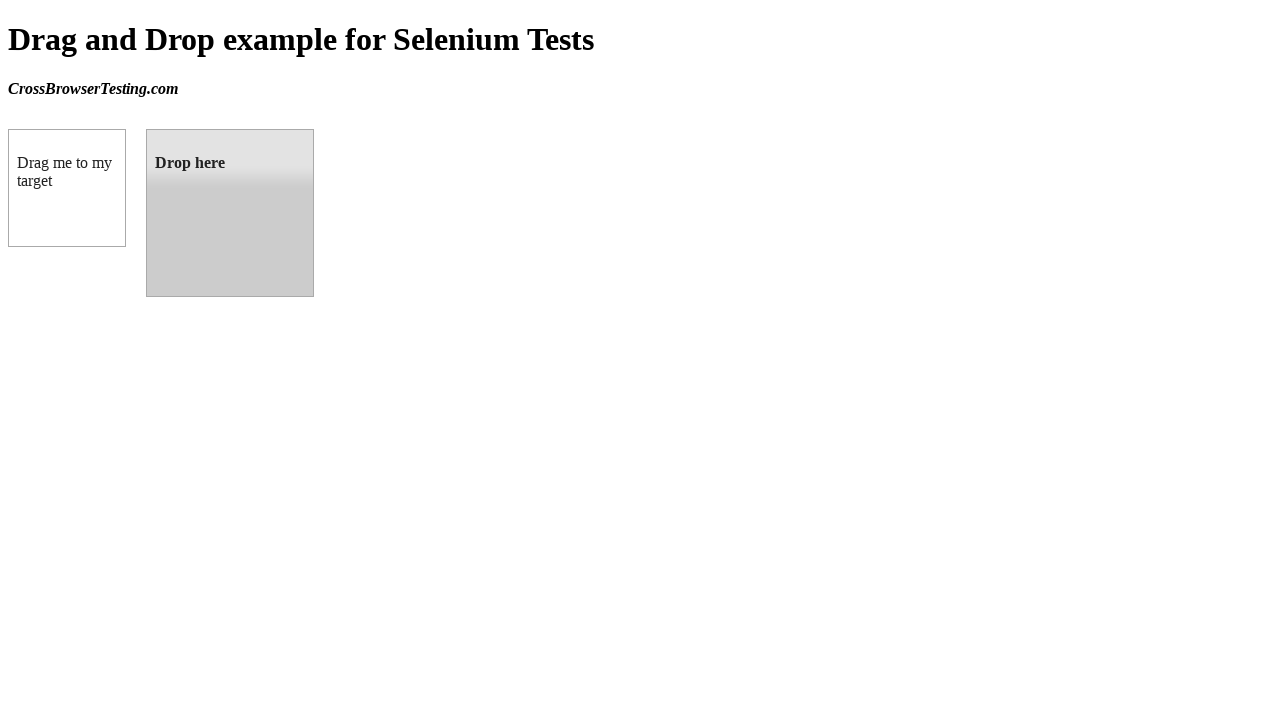

Dragged element and dropped it into target container at (230, 213)
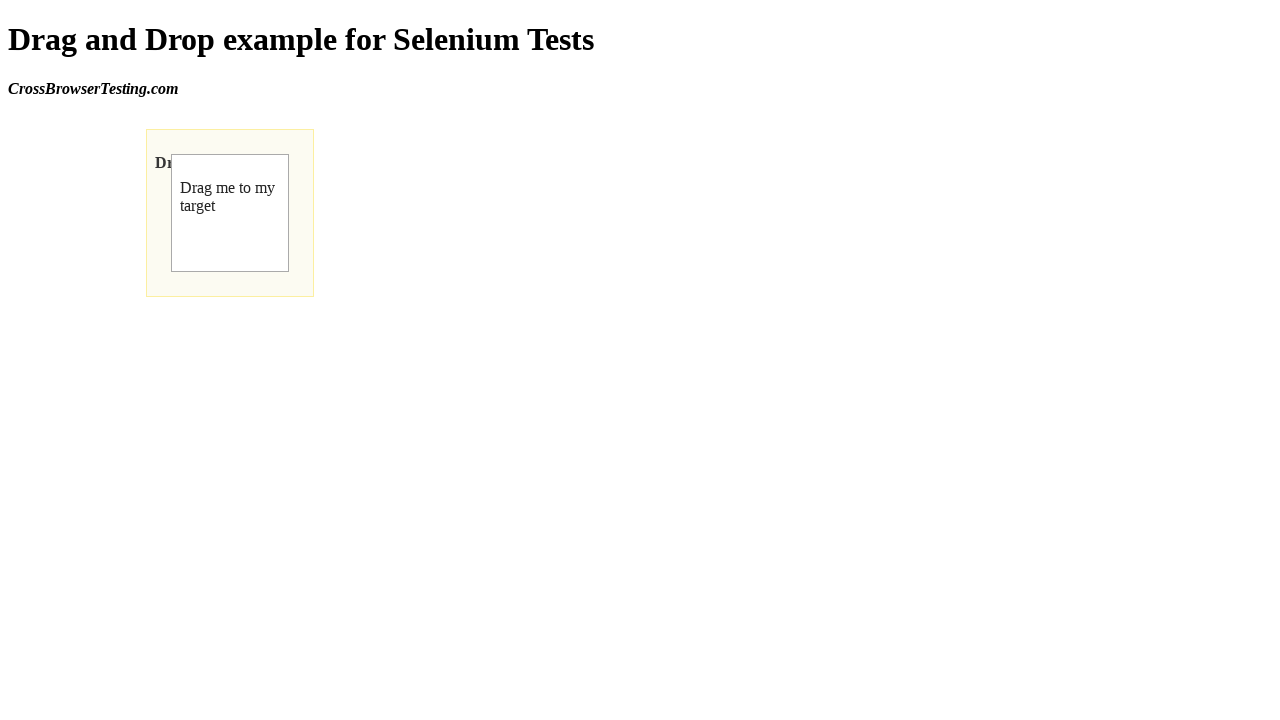

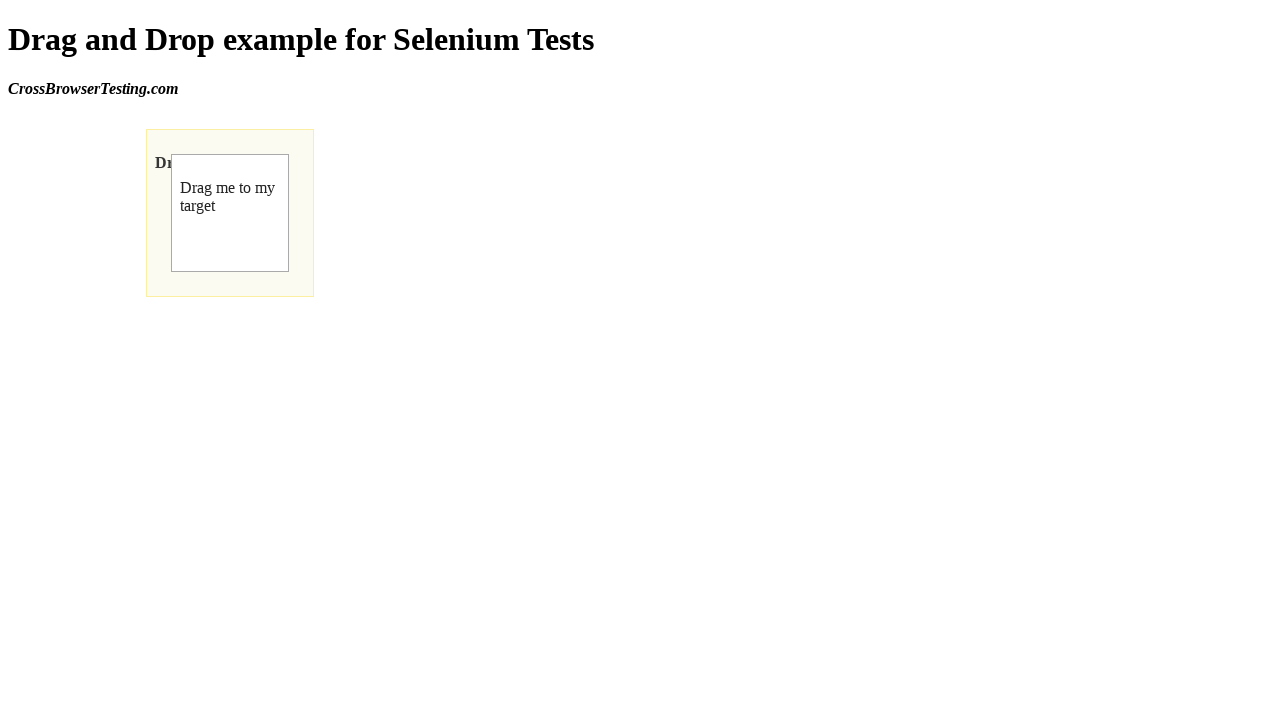